Tests a web calculator by entering two numbers (20 and 30), clicking the calculate button, and verifying the result is displayed.

Starting URL: https://testpages.herokuapp.com/styled/calculator

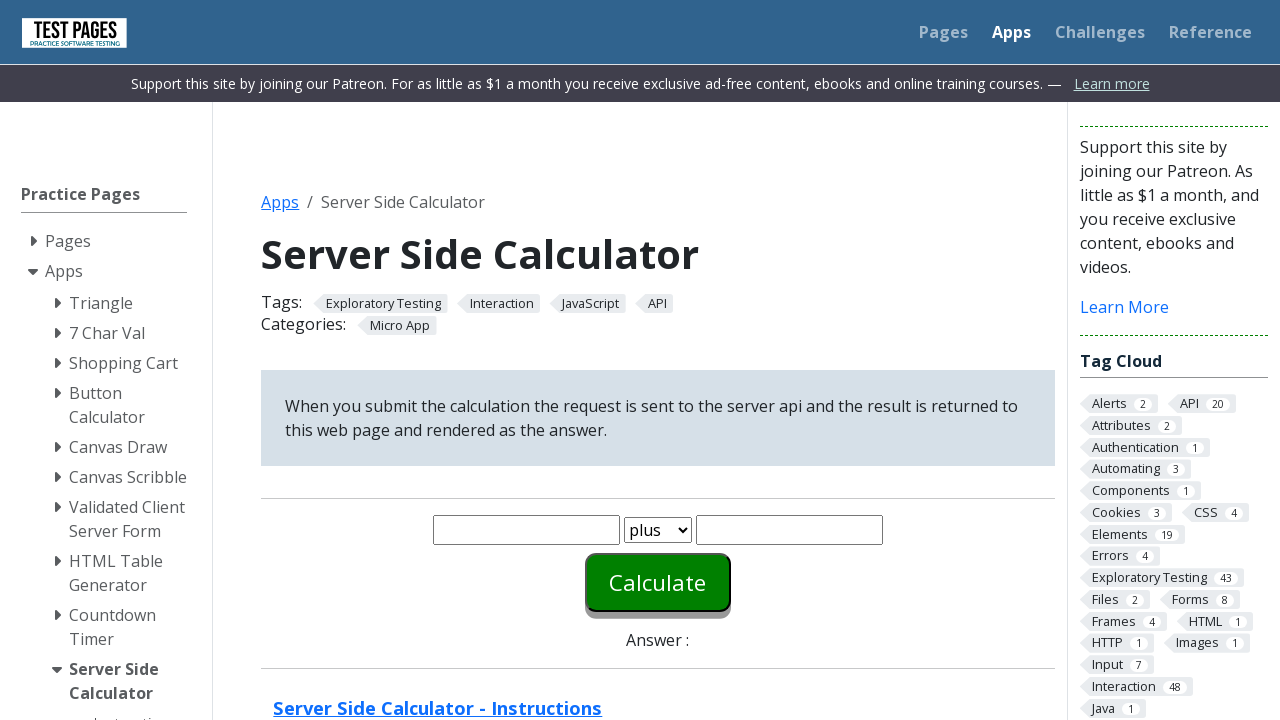

Filled first number input field with '20' on #number1
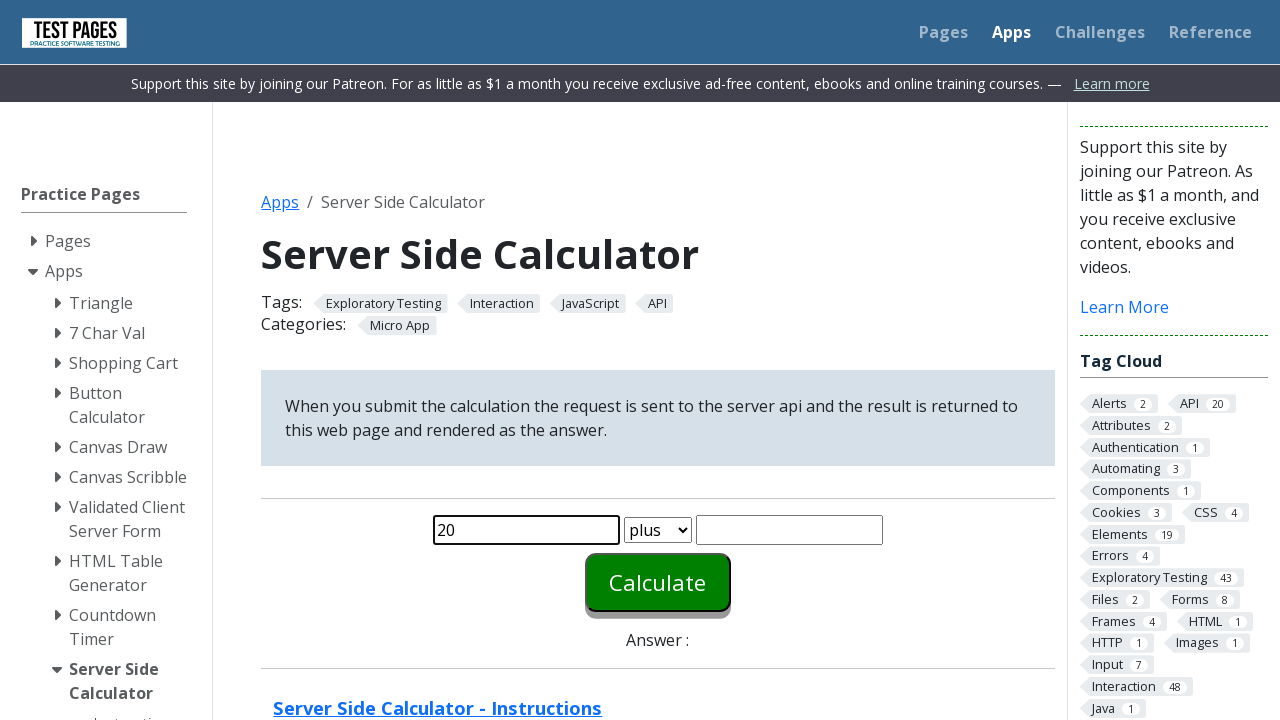

Filled second number input field with '30' on #number2
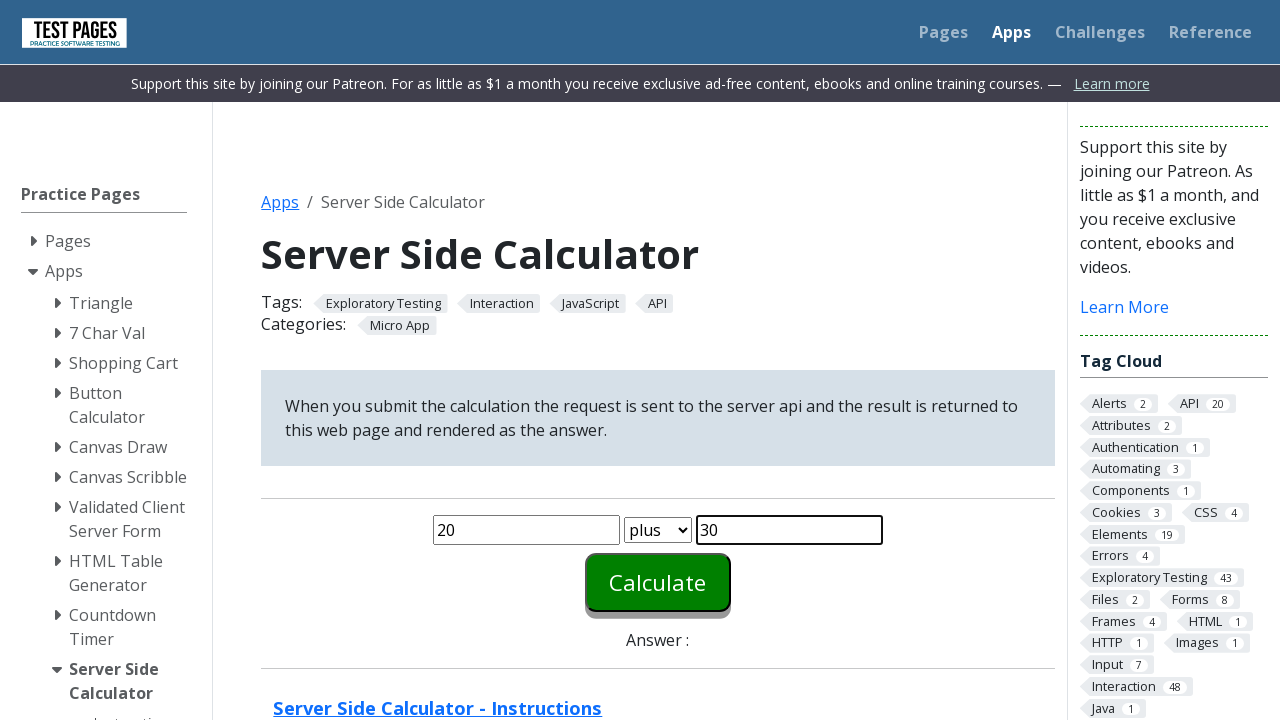

Clicked the calculate button at (658, 582) on #calculate
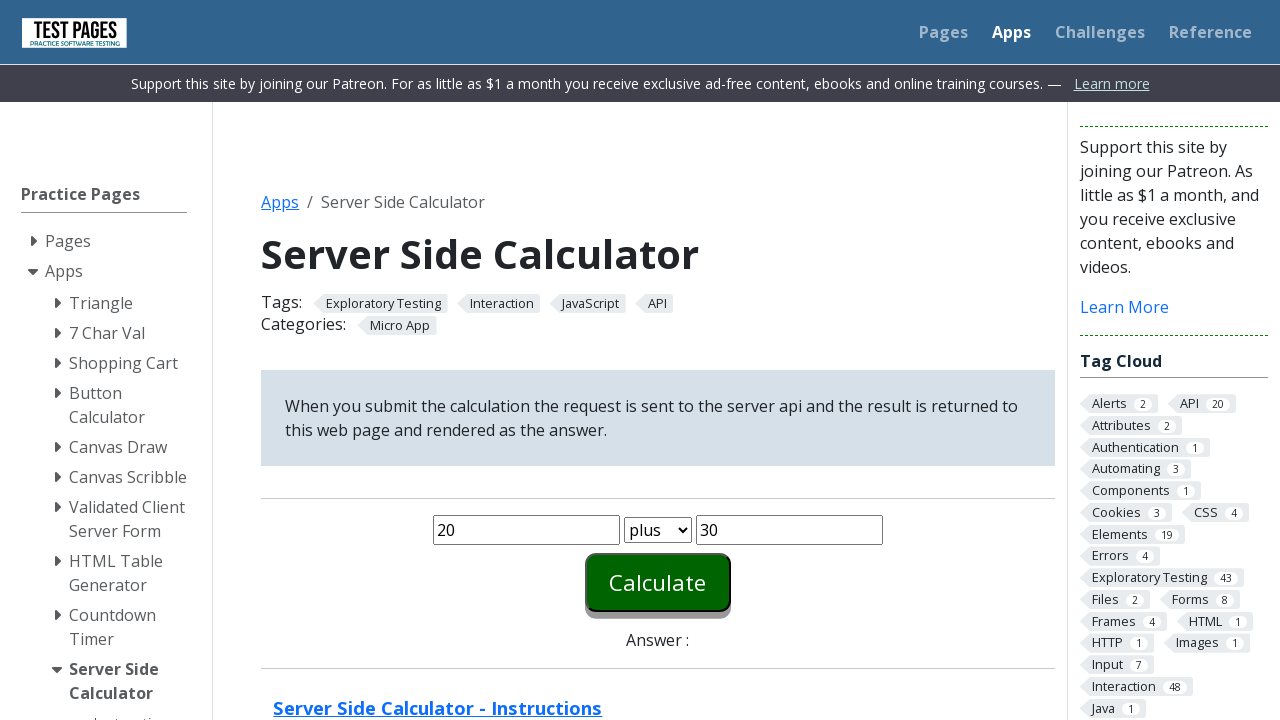

Result answer element loaded and displayed
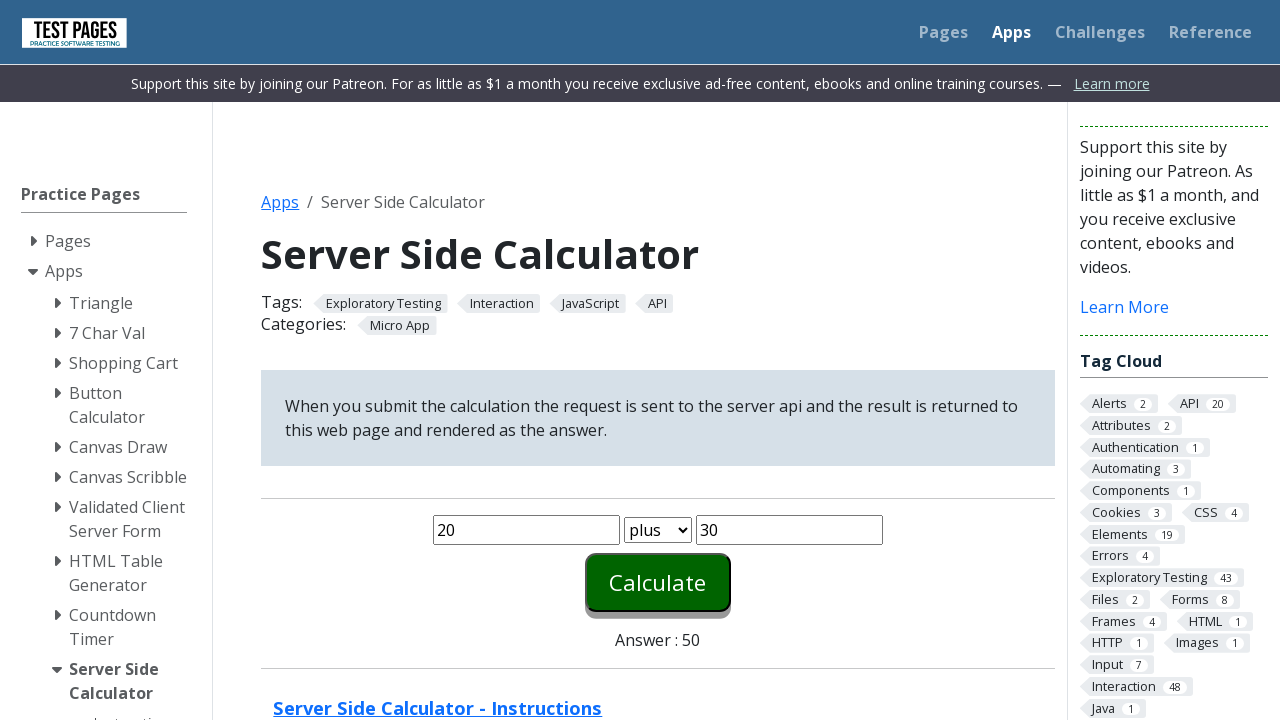

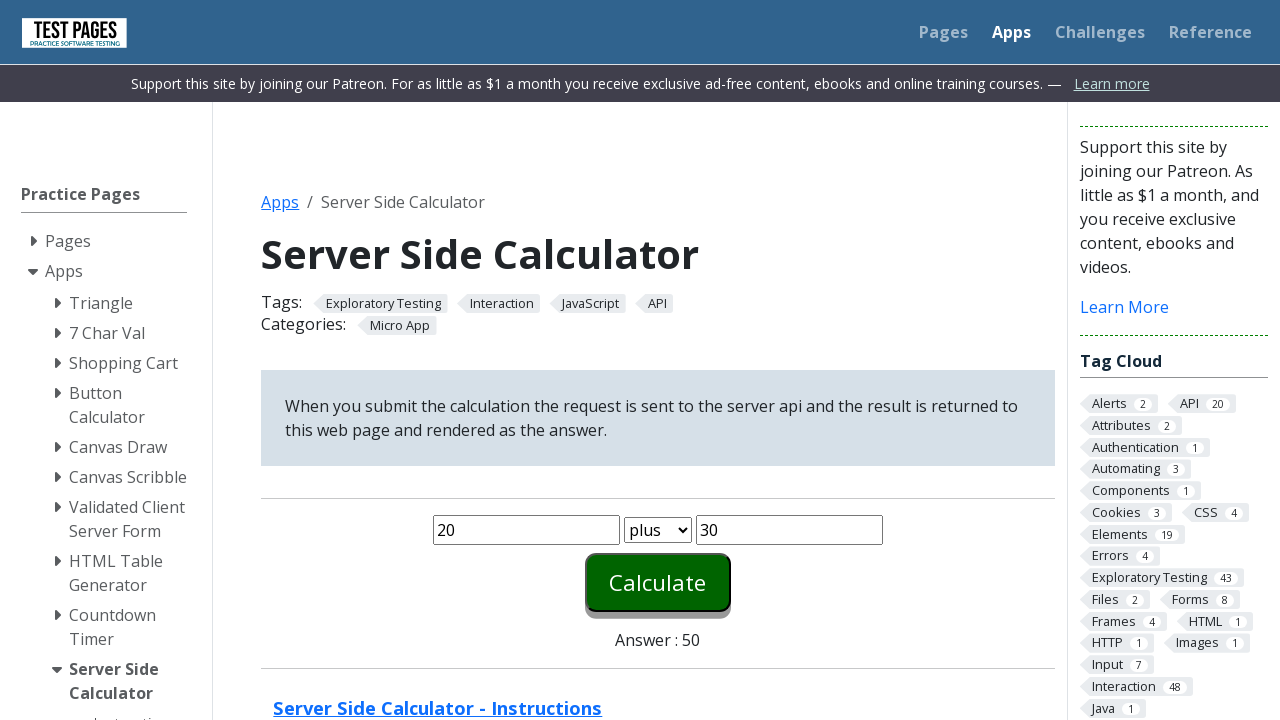